Tests drag and drop functionality on jQuery UI demo site by navigating to the Droppable demo, switching to the iframe, and dragging an element onto a drop target.

Starting URL: https://jqueryui.com/

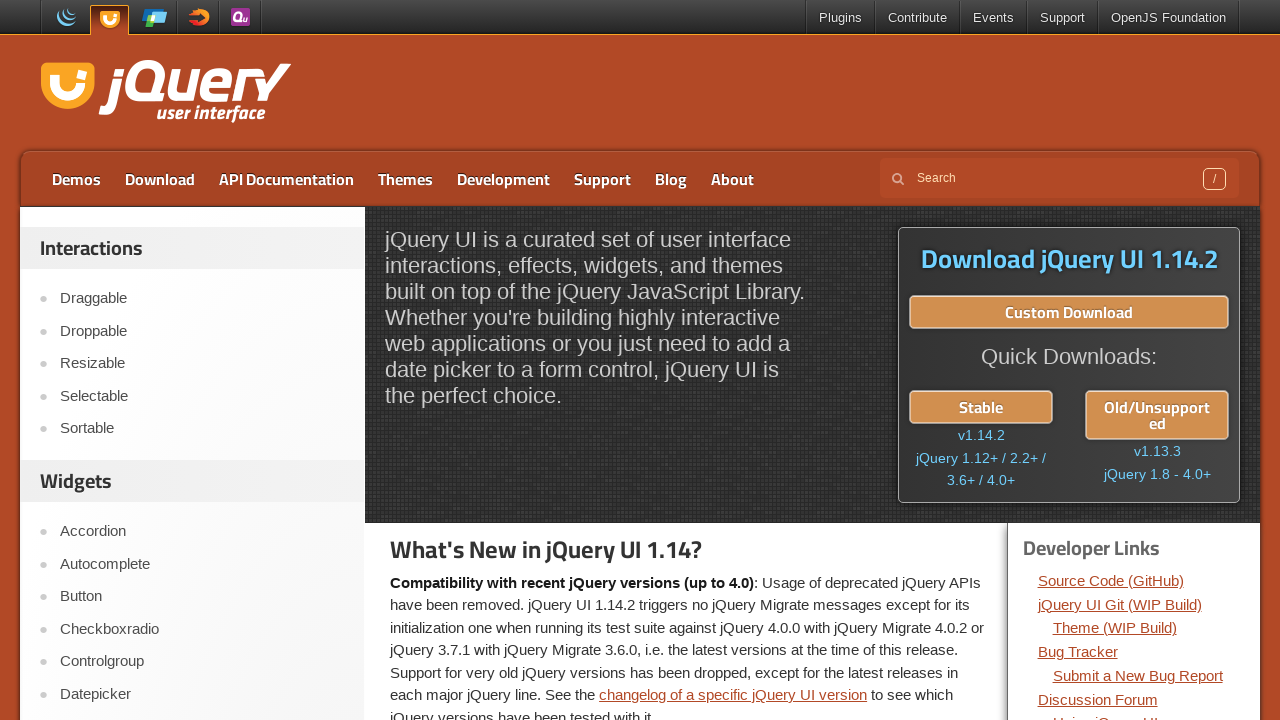

Clicked on Droppable link to navigate to the demo at (202, 331) on a:has-text('Droppable')
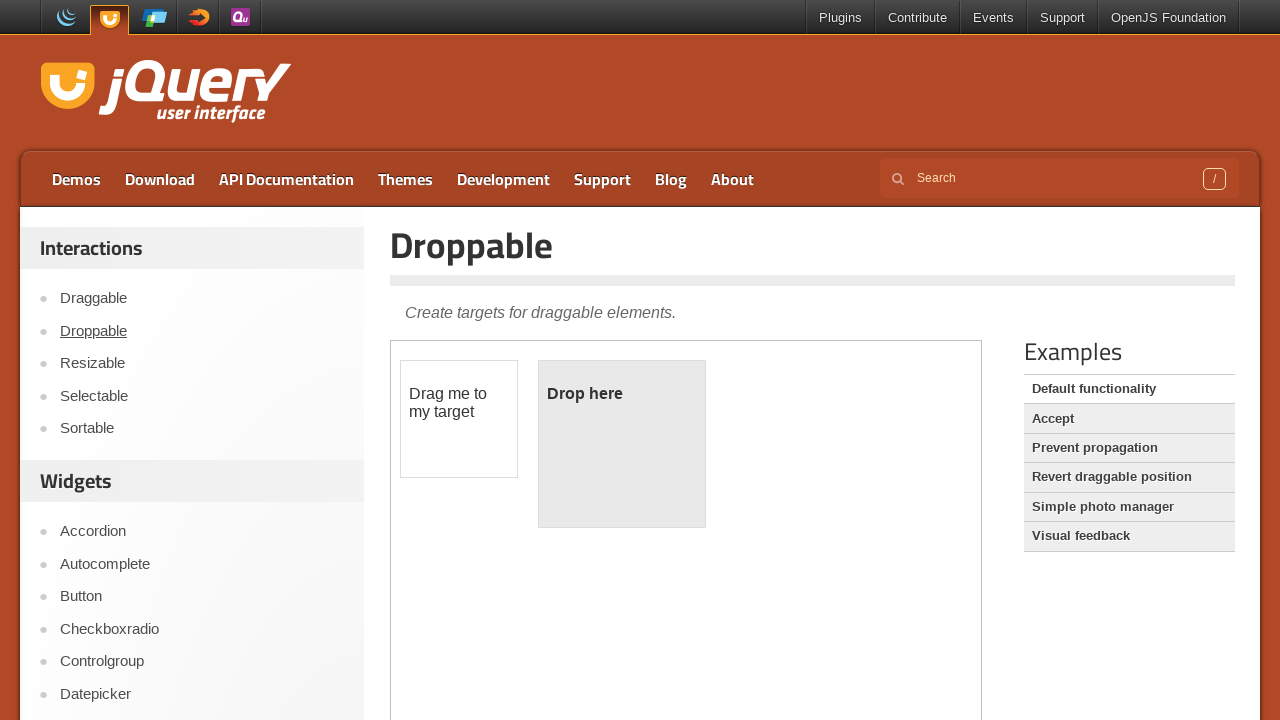

Waited for demo iframe to load
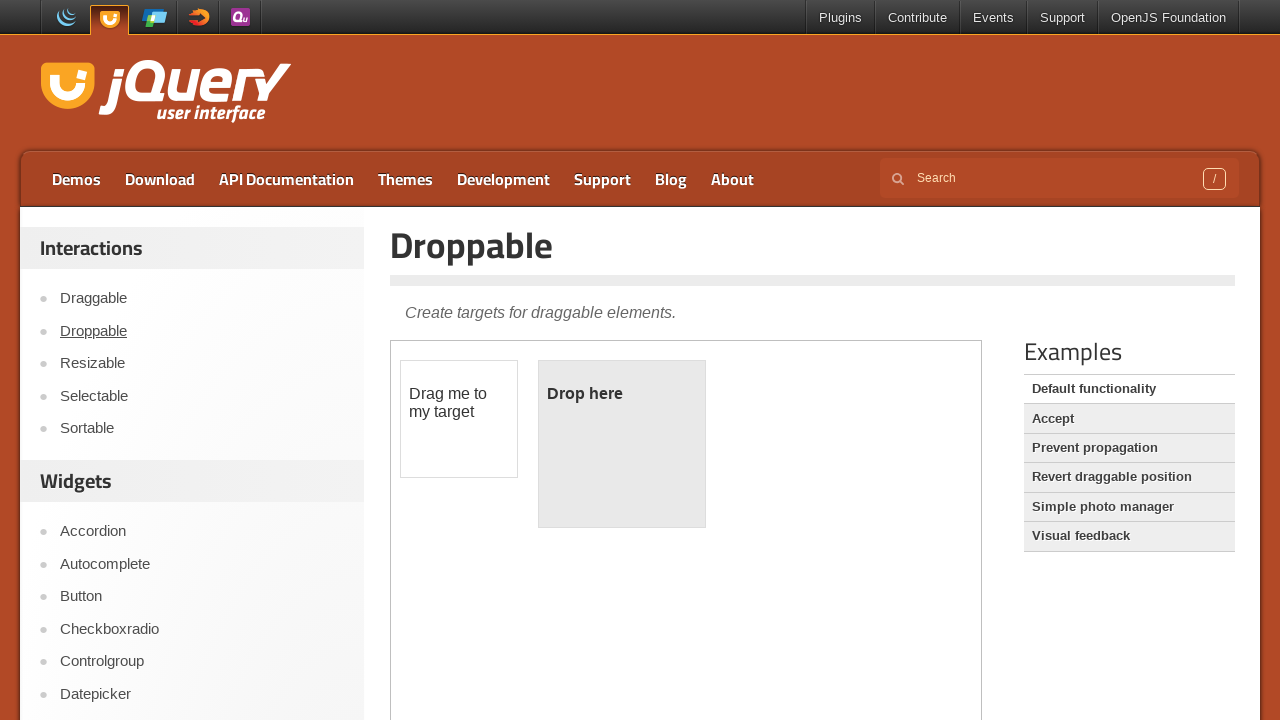

Located and switched to iframe context
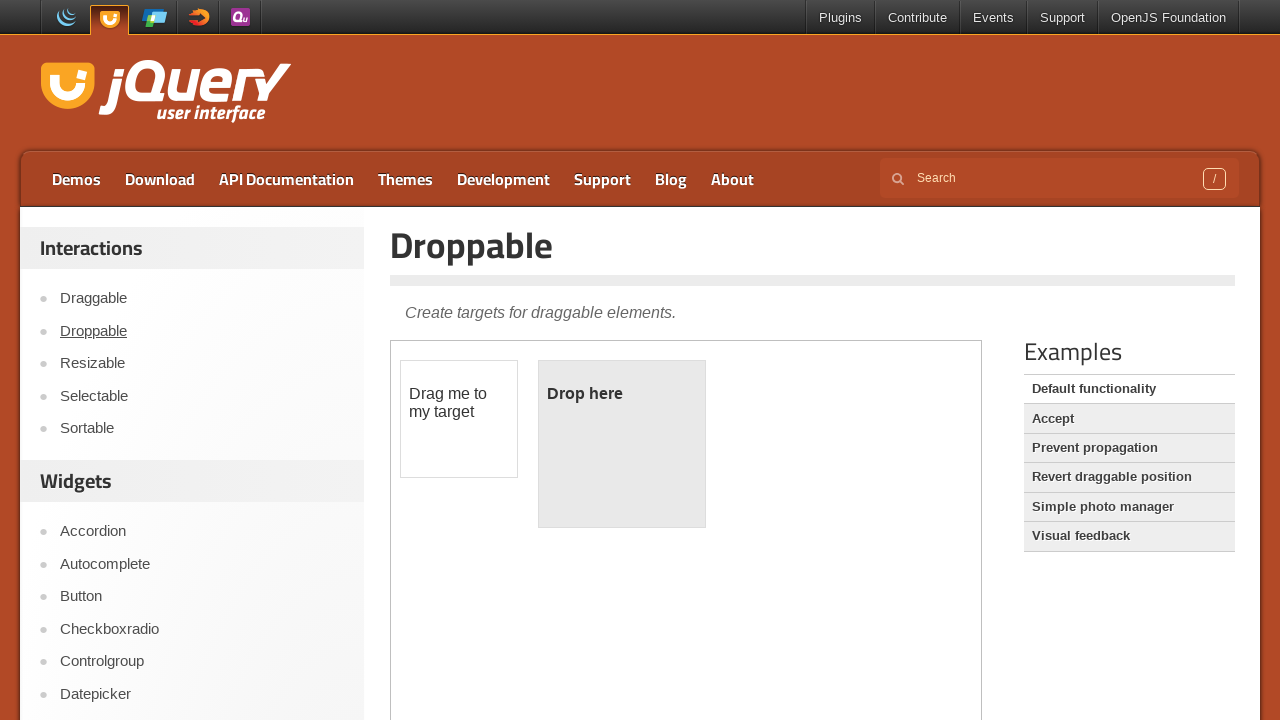

Waited for draggable element to be visible in iframe
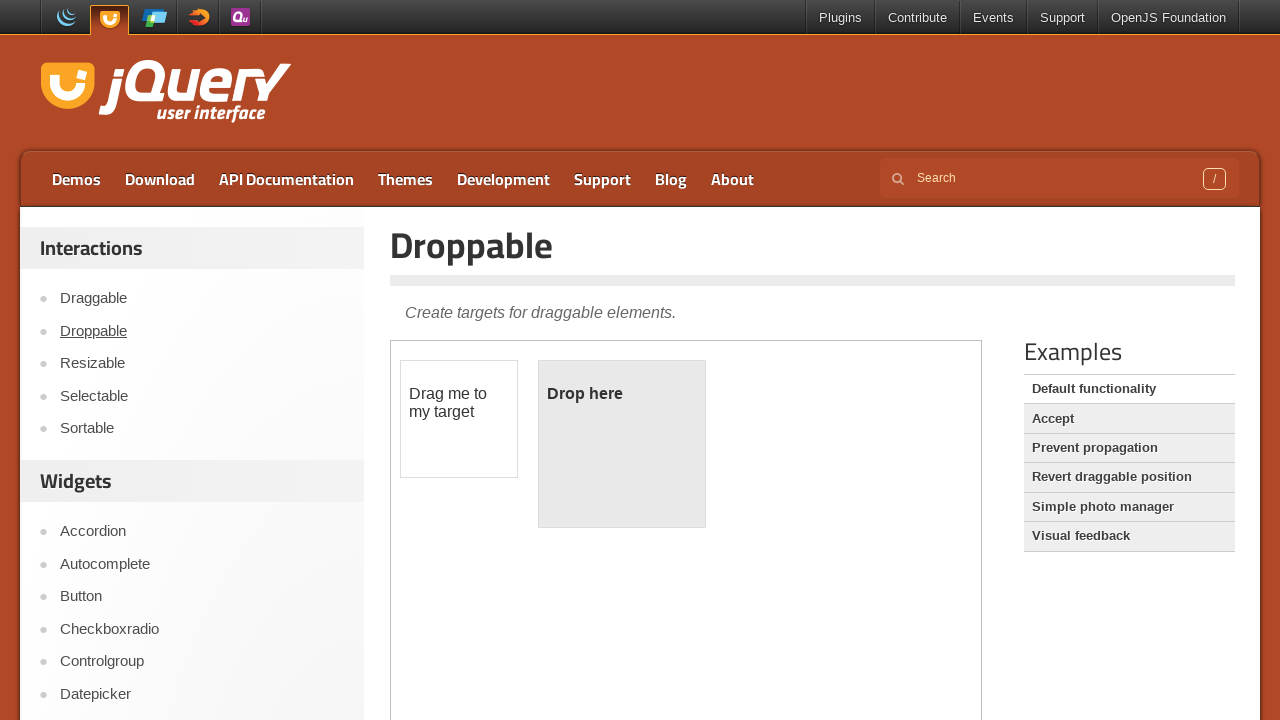

Waited for droppable element to be visible in iframe
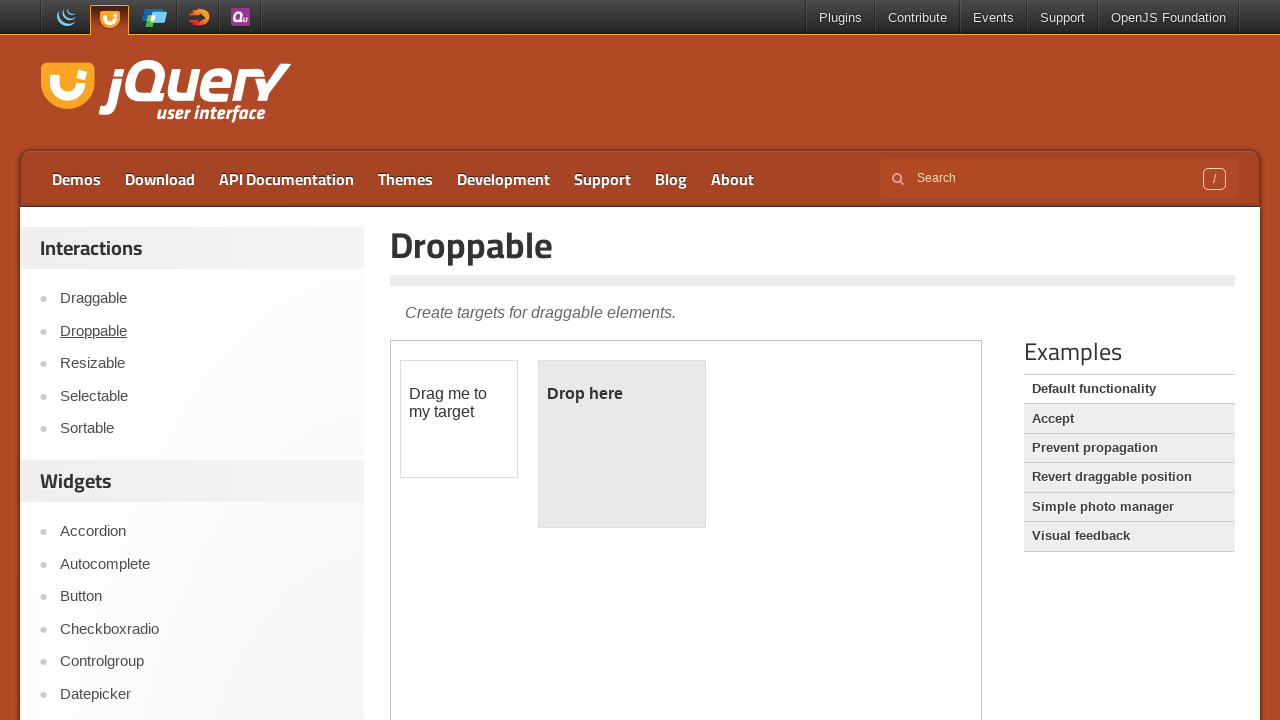

Located source (draggable) and target (droppable) elements
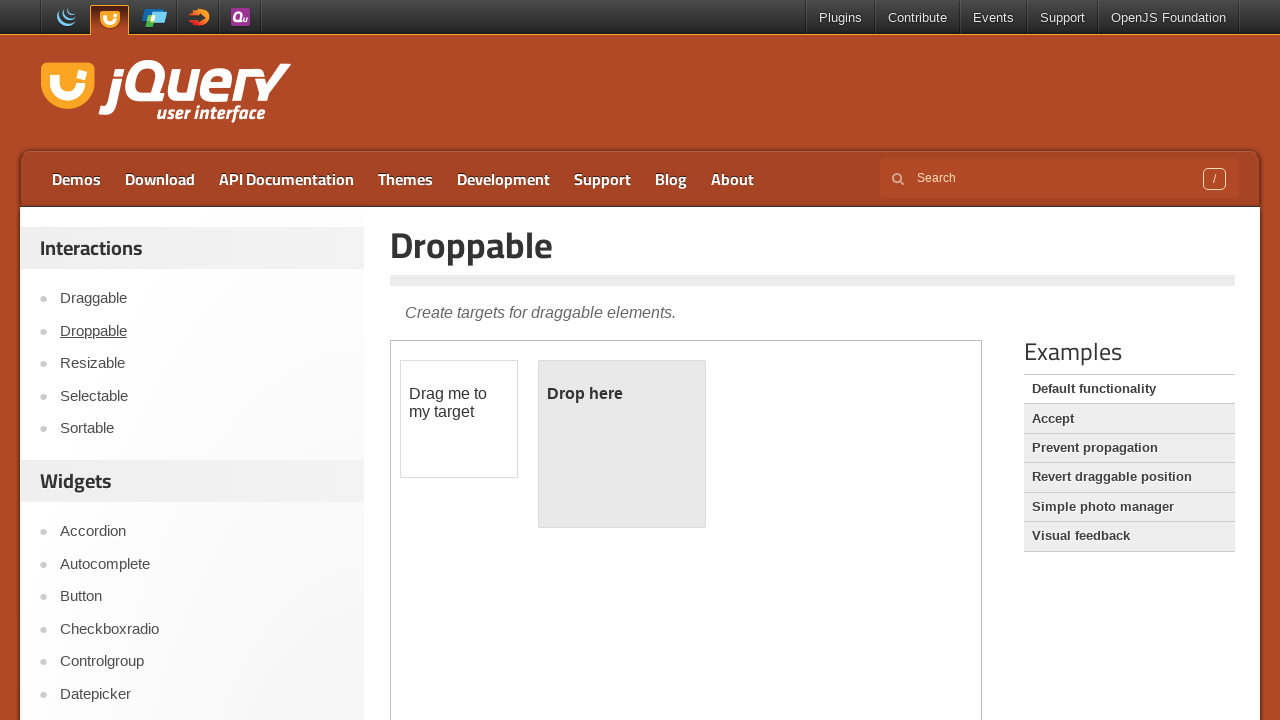

Performed drag and drop of draggable element onto droppable target at (622, 444)
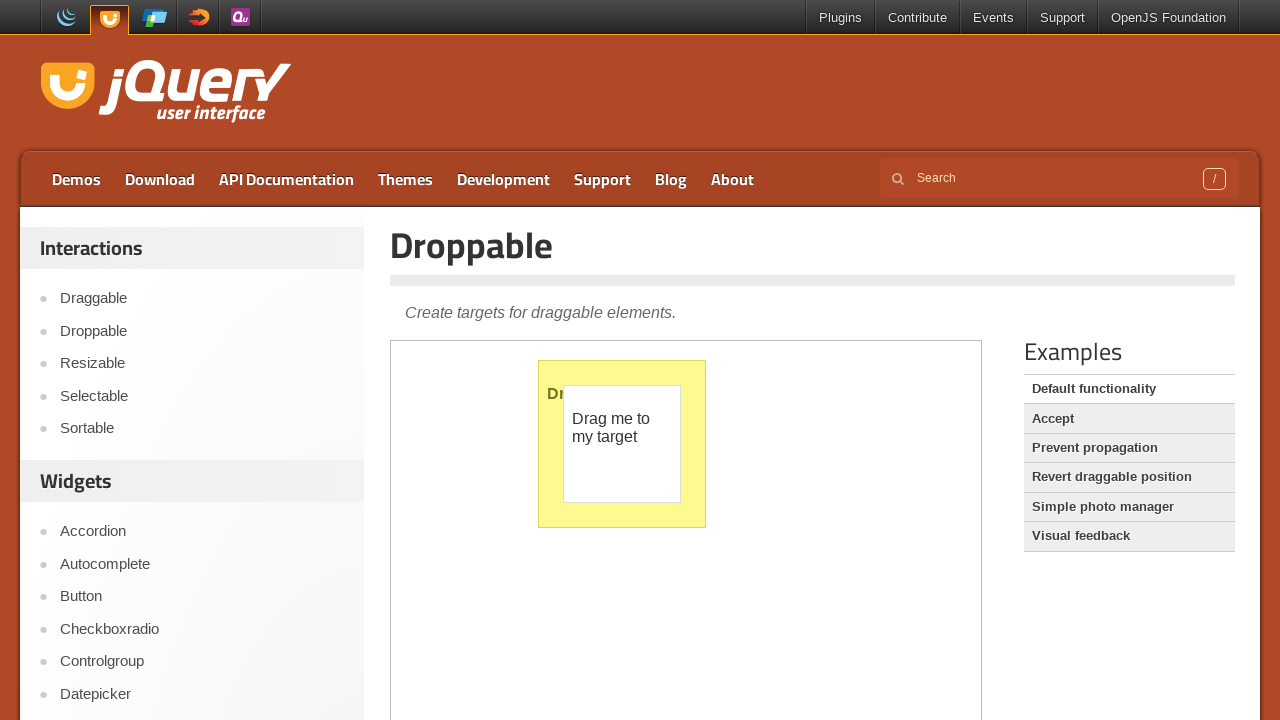

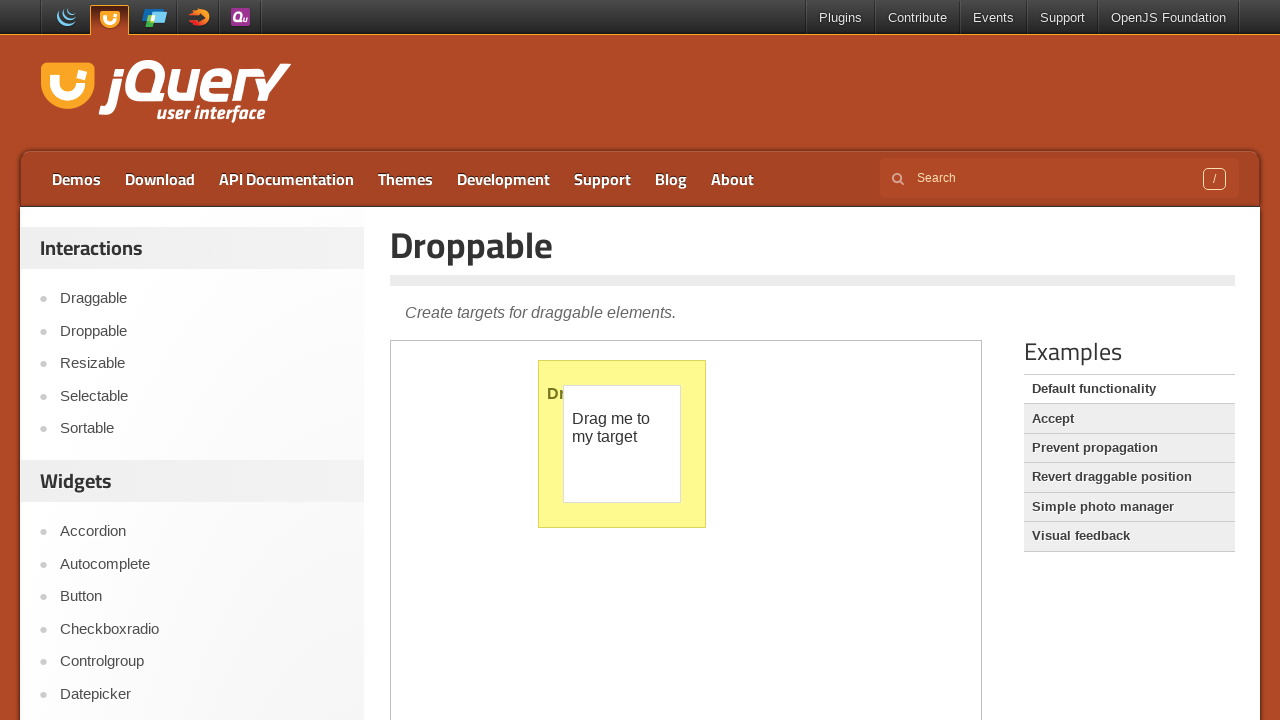